Verifies that the company branding logo is displayed on the OrangeHRM login page

Starting URL: https://opensource-demo.orangehrmlive.com/web/index.php/auth/login

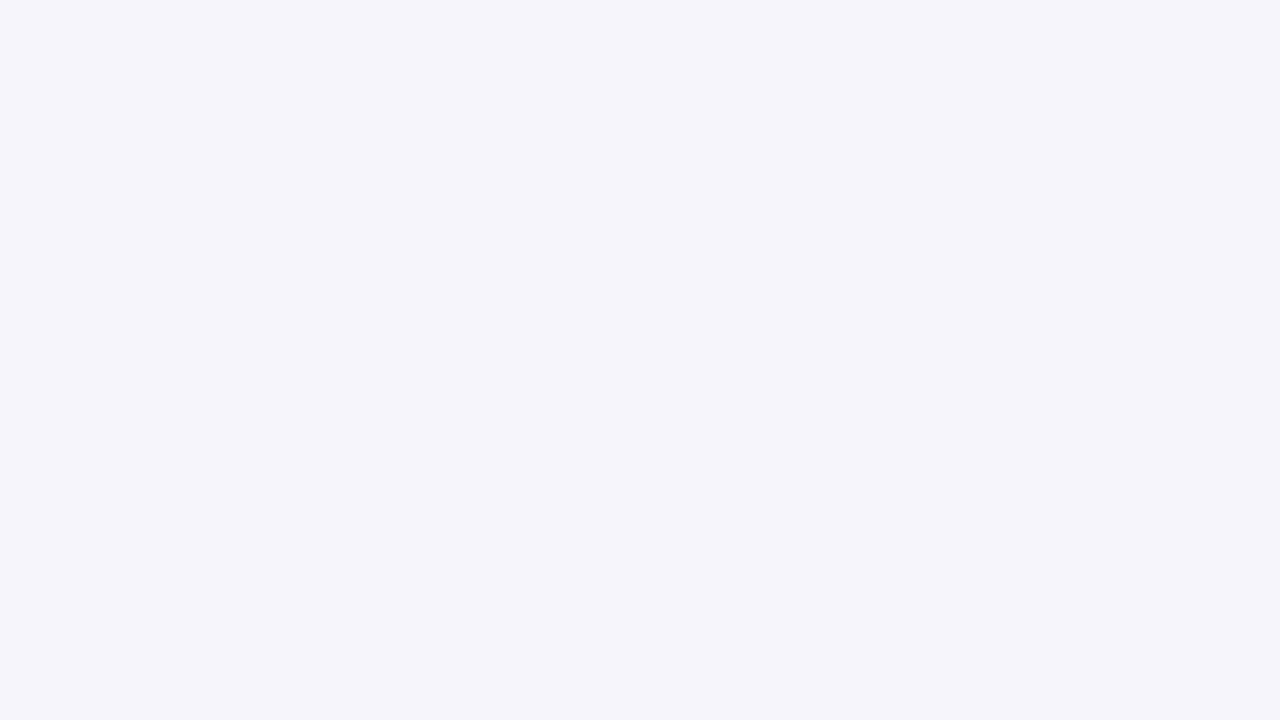

Navigated to OrangeHRM login page
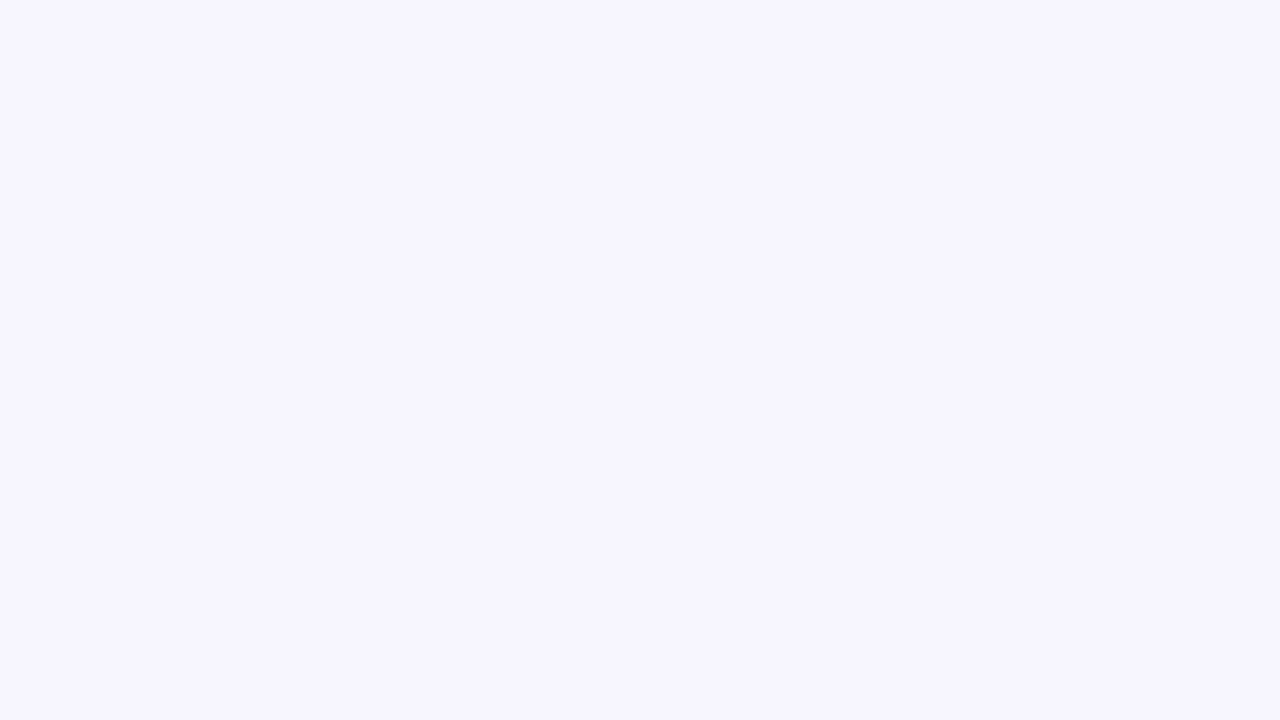

Located company branding logo element
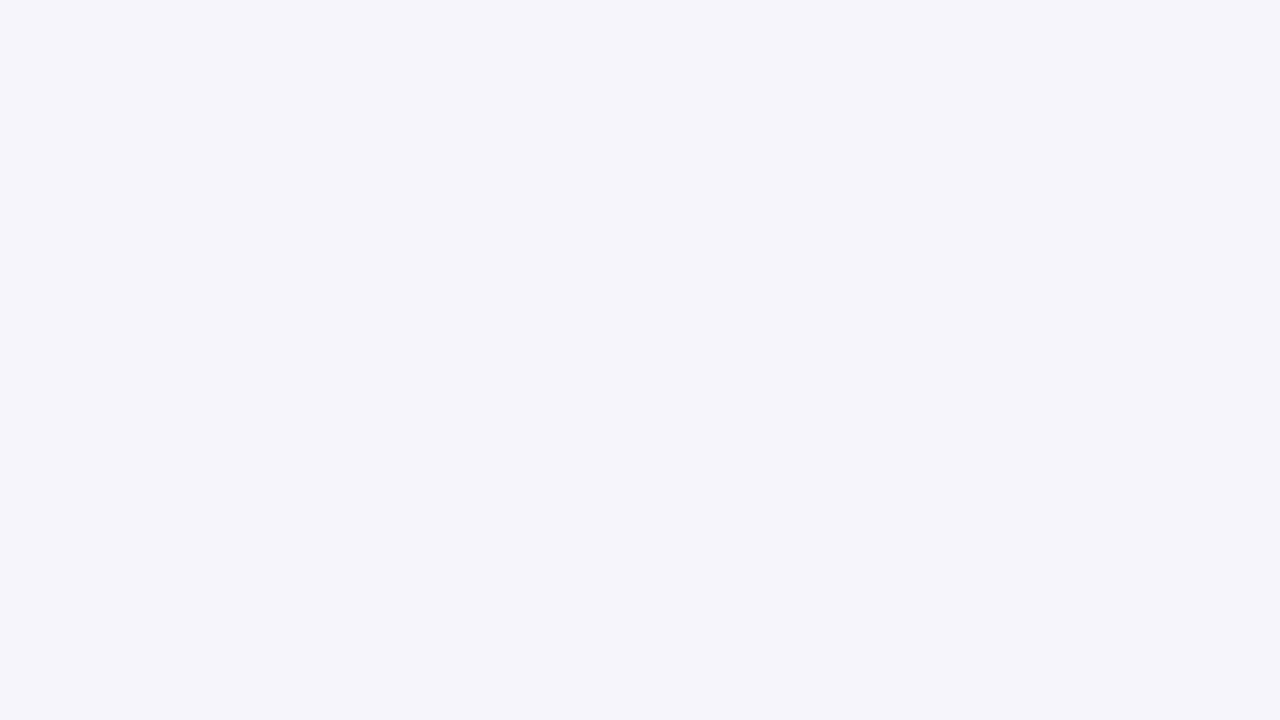

Company branding logo became visible
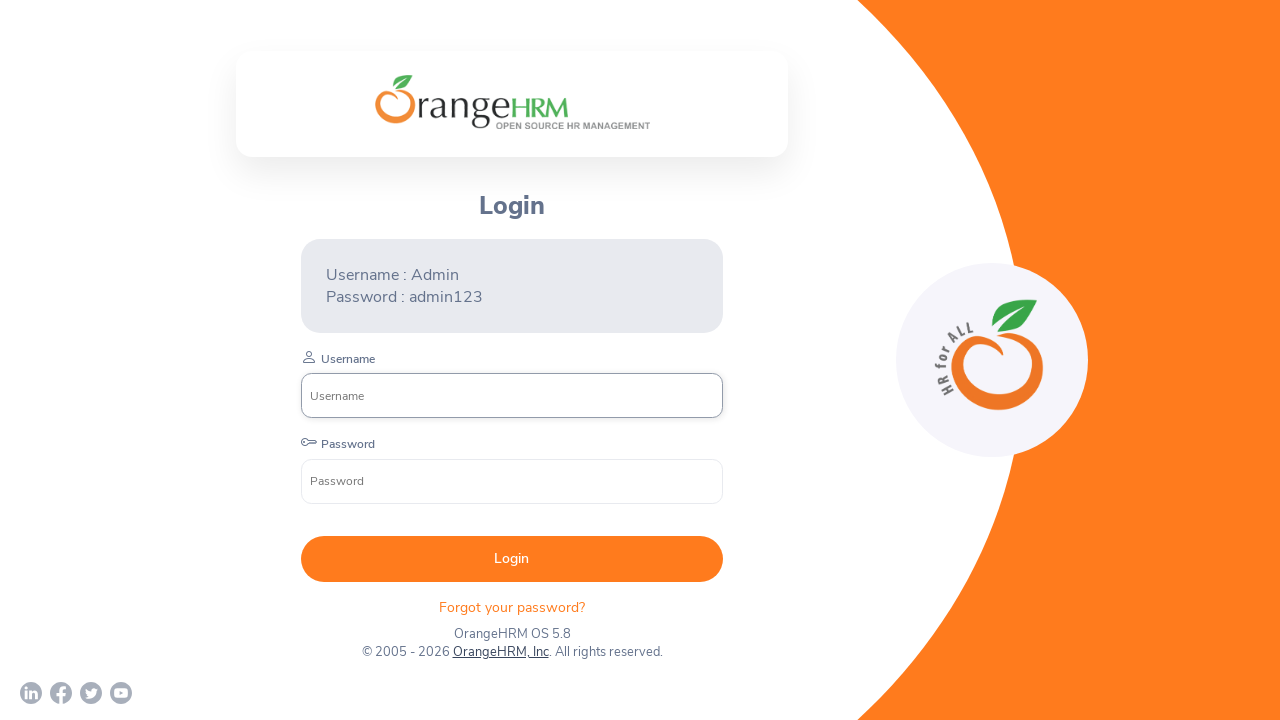

Verified that company branding logo is displayed on login page
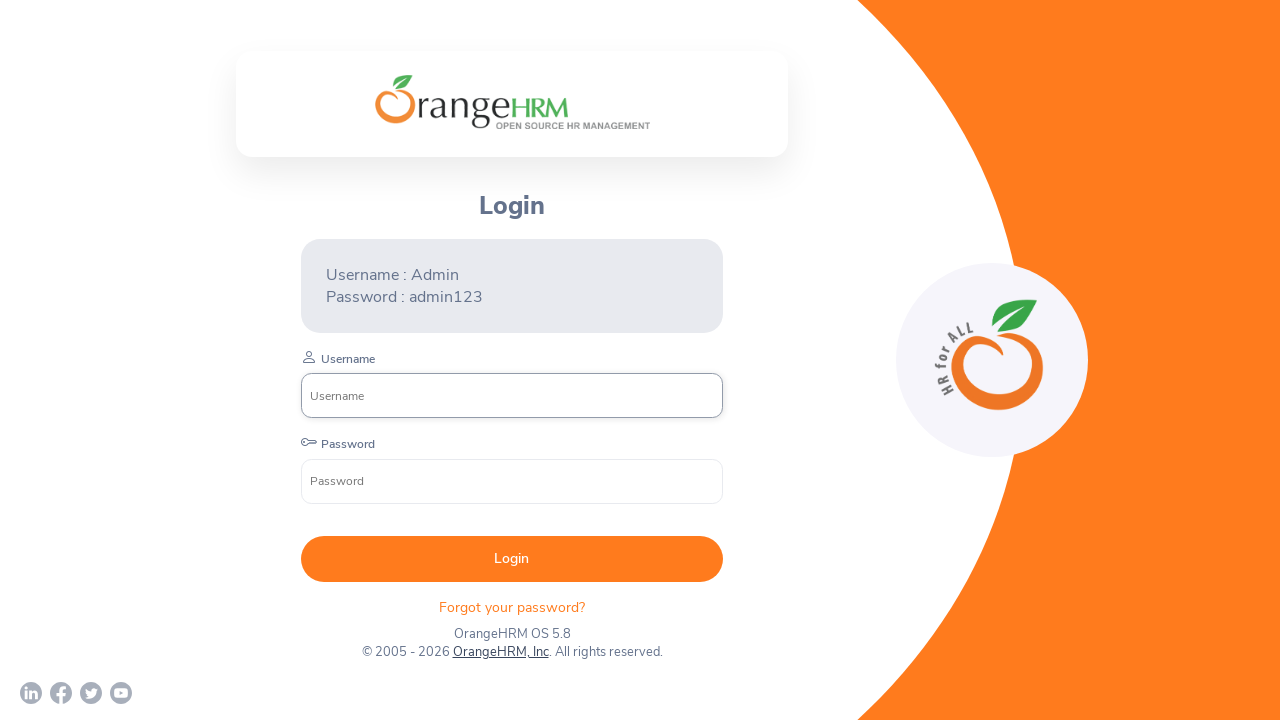

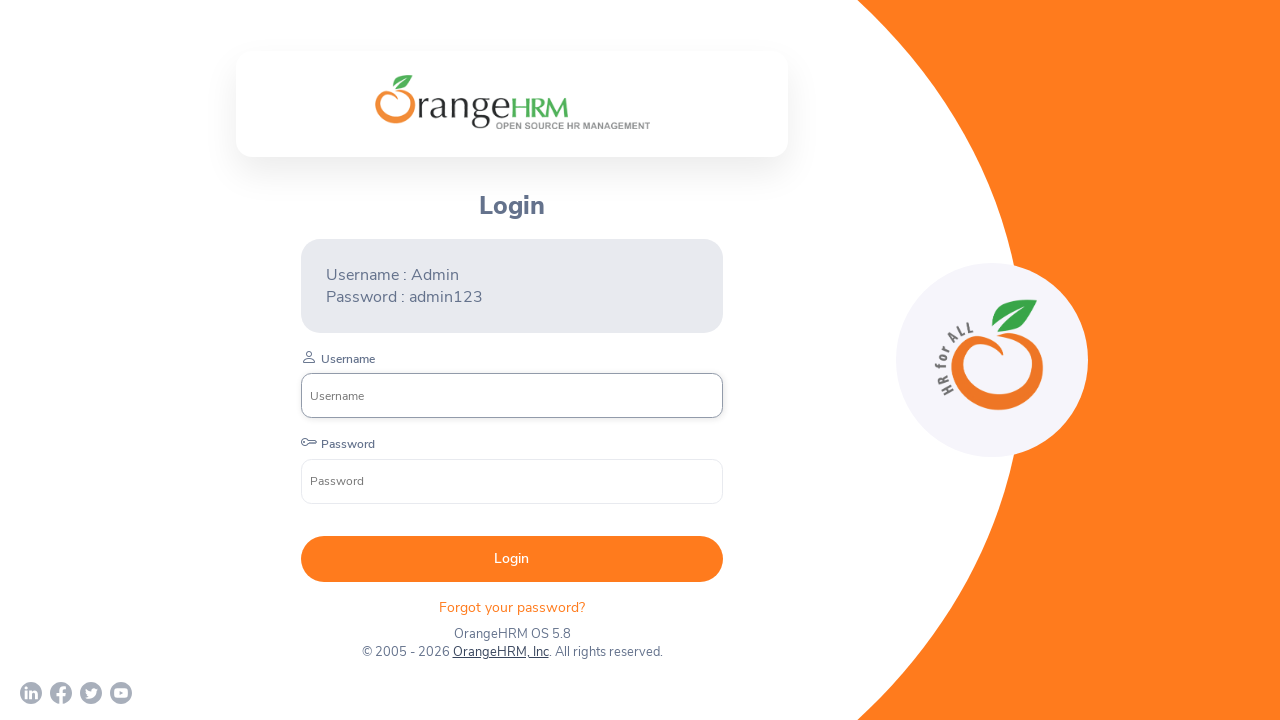